Verifies result text shows the entered text after accepting prompt with message

Starting URL: http://the-internet.herokuapp.com/javascript_alerts

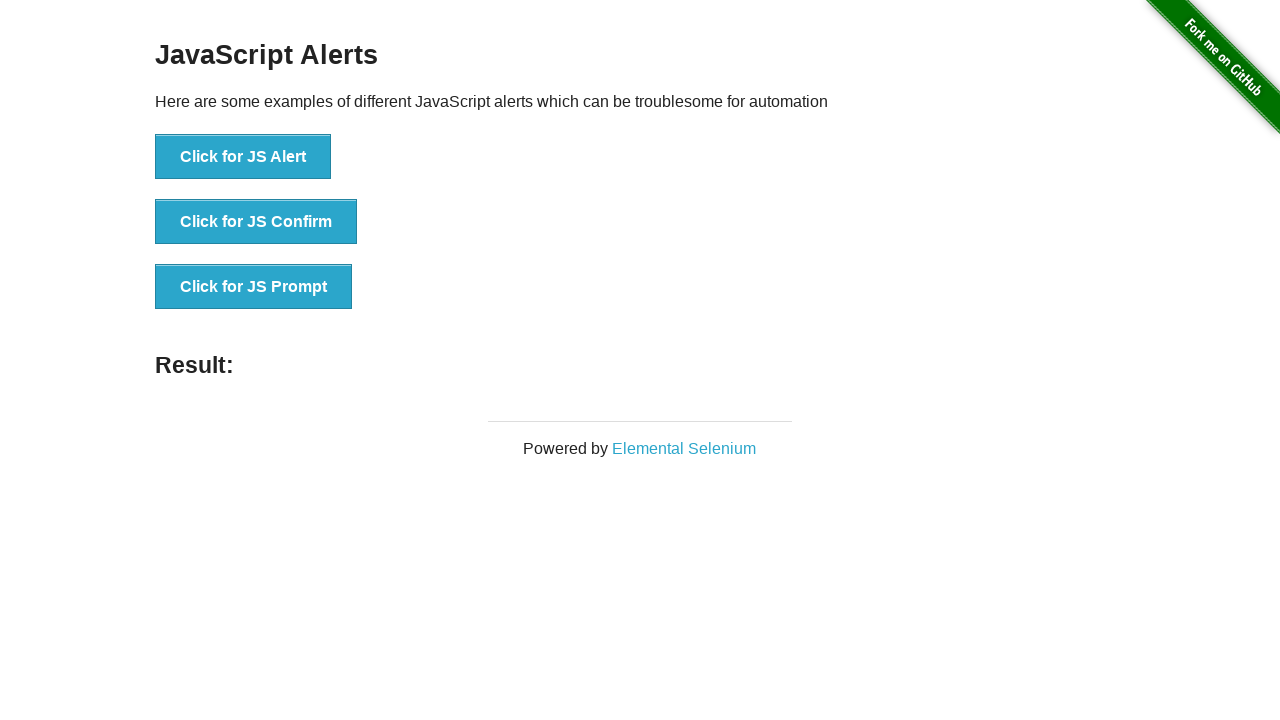

Navigated to JavaScript alerts page
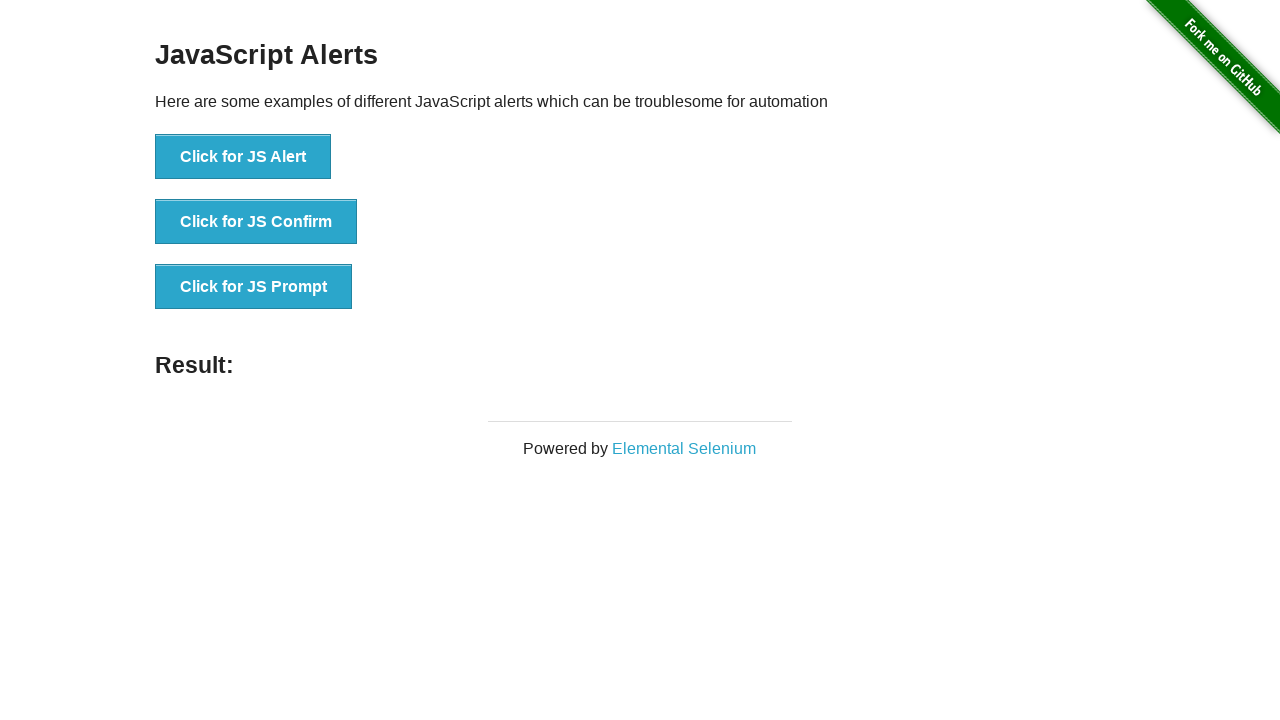

Set up dialog handler to accept prompt with text 'Prompt Alert text message'
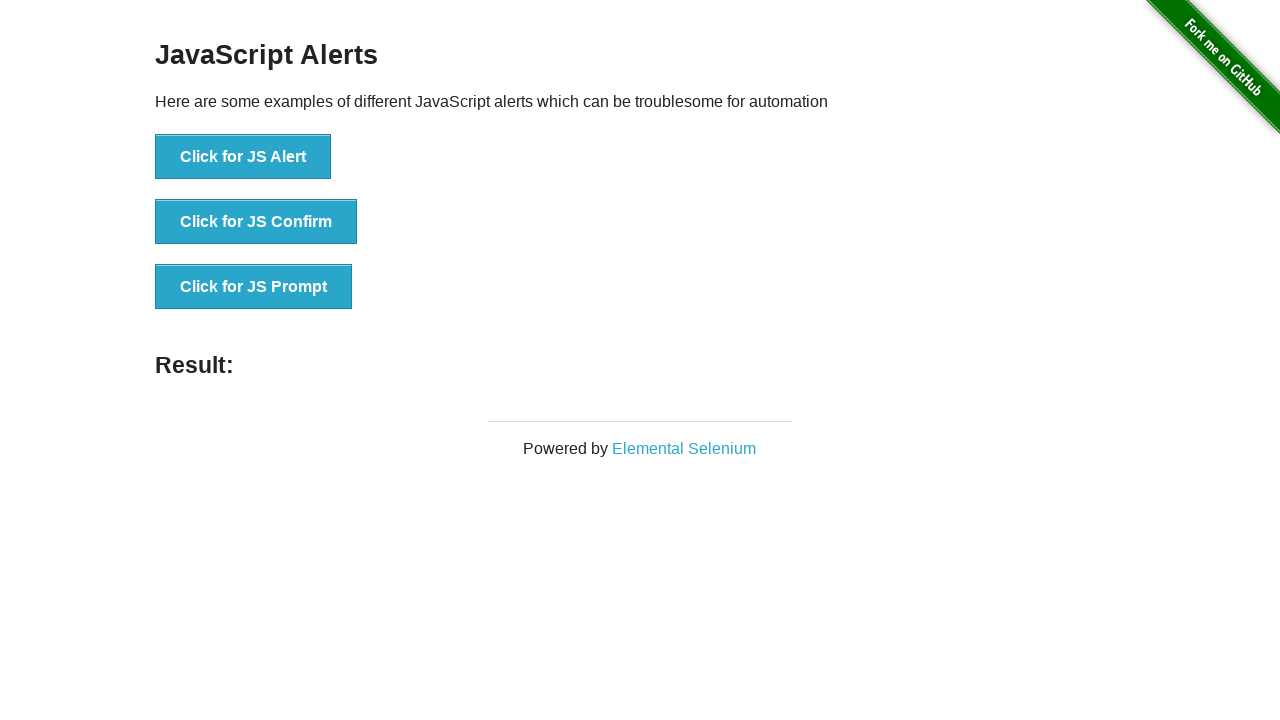

Clicked button to trigger JavaScript prompt alert at (254, 287) on button:has-text('Click for JS Prompt')
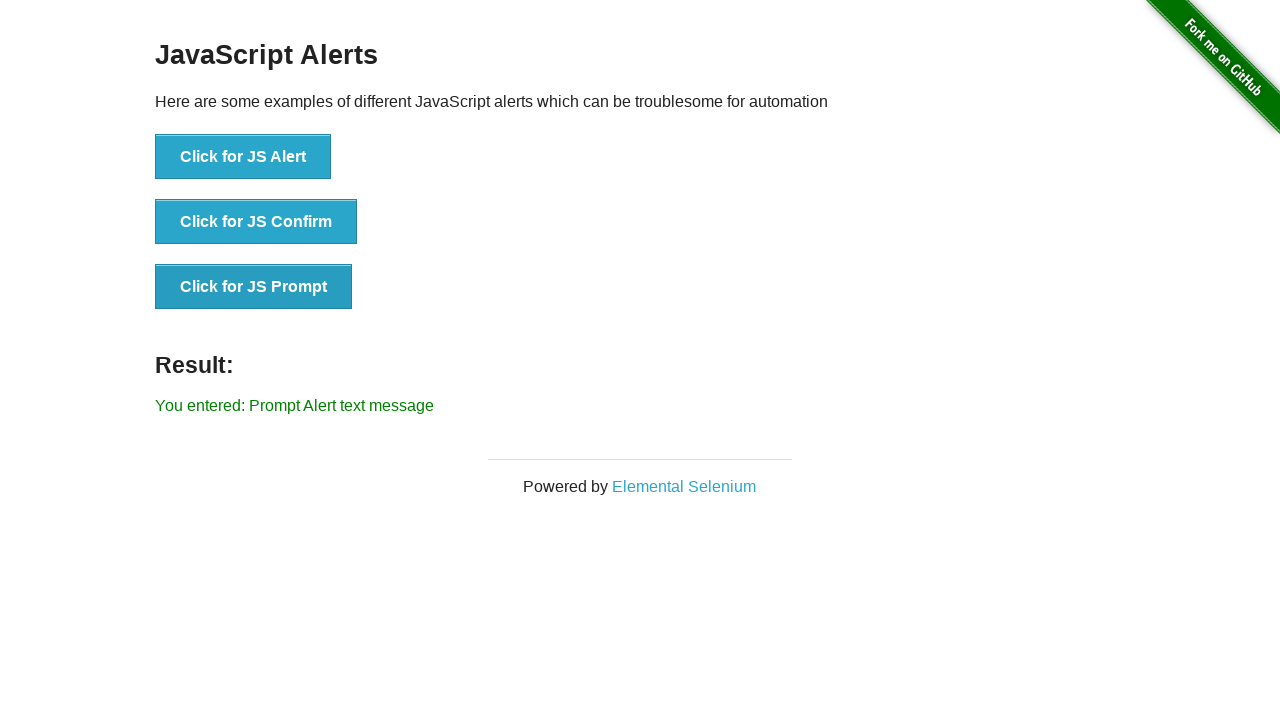

Waited for result element to appear
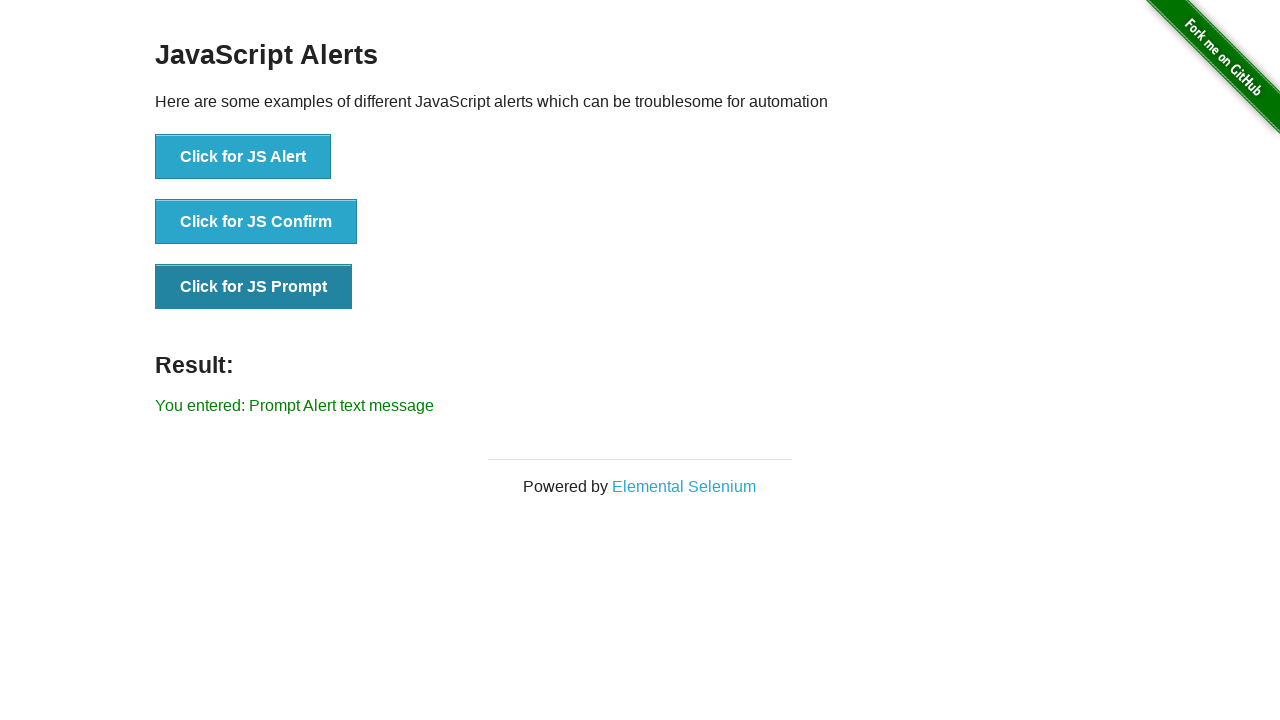

Verified result text shows 'You entered: Prompt Alert text message'
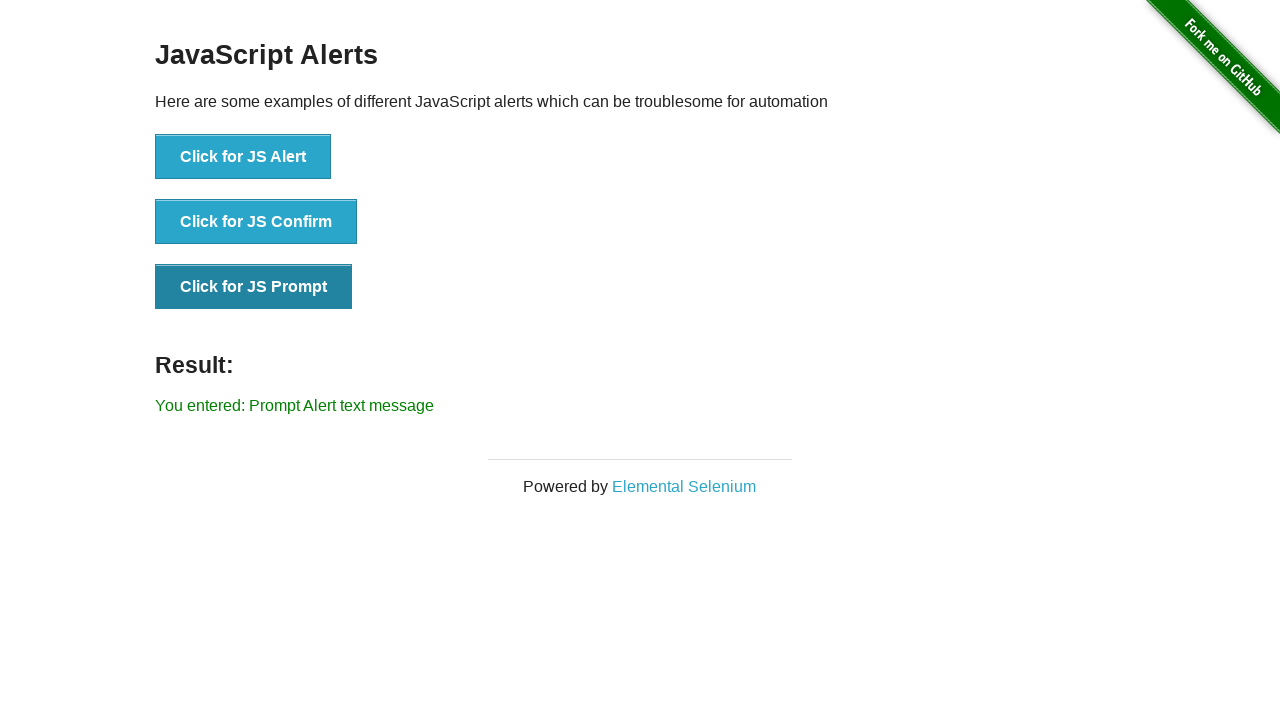

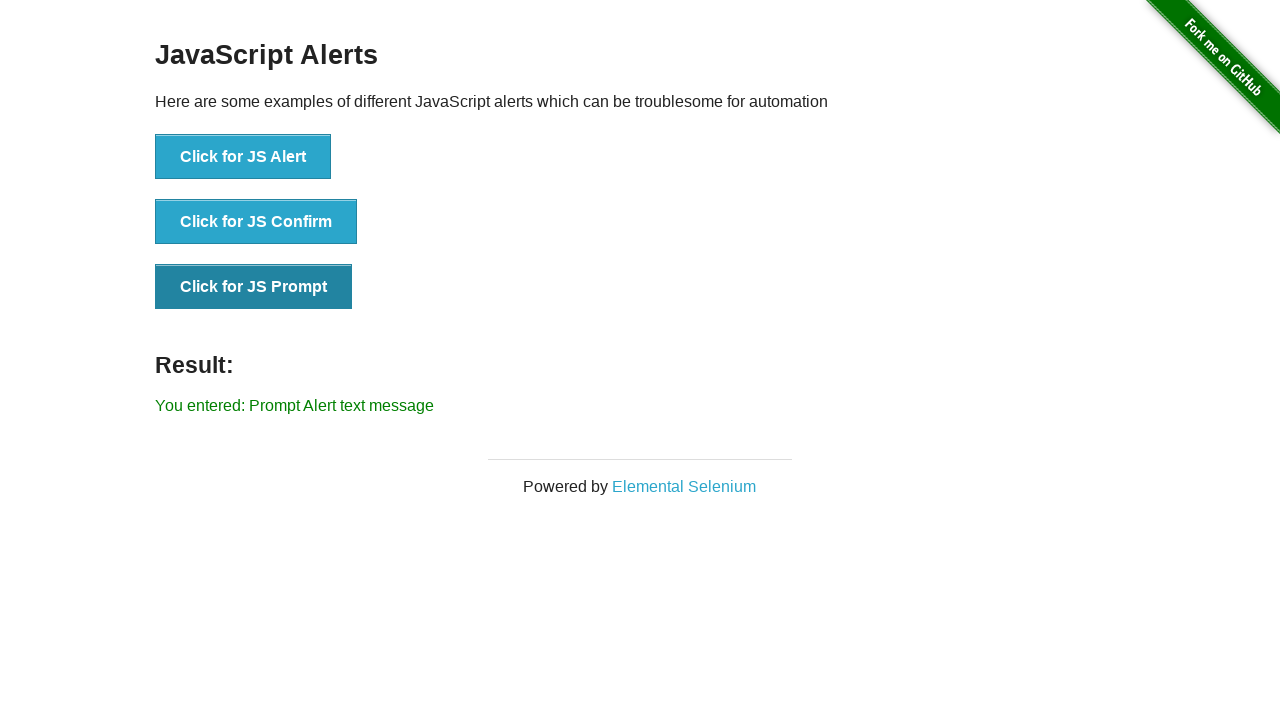